Tests JavaScript alert popup handling by triggering a simple alert with OK button and a confirm dialog with OK/Cancel buttons, demonstrating accept and dismiss actions on browser dialogs.

Starting URL: https://rahulshettyacademy.com/AutomationPractice/

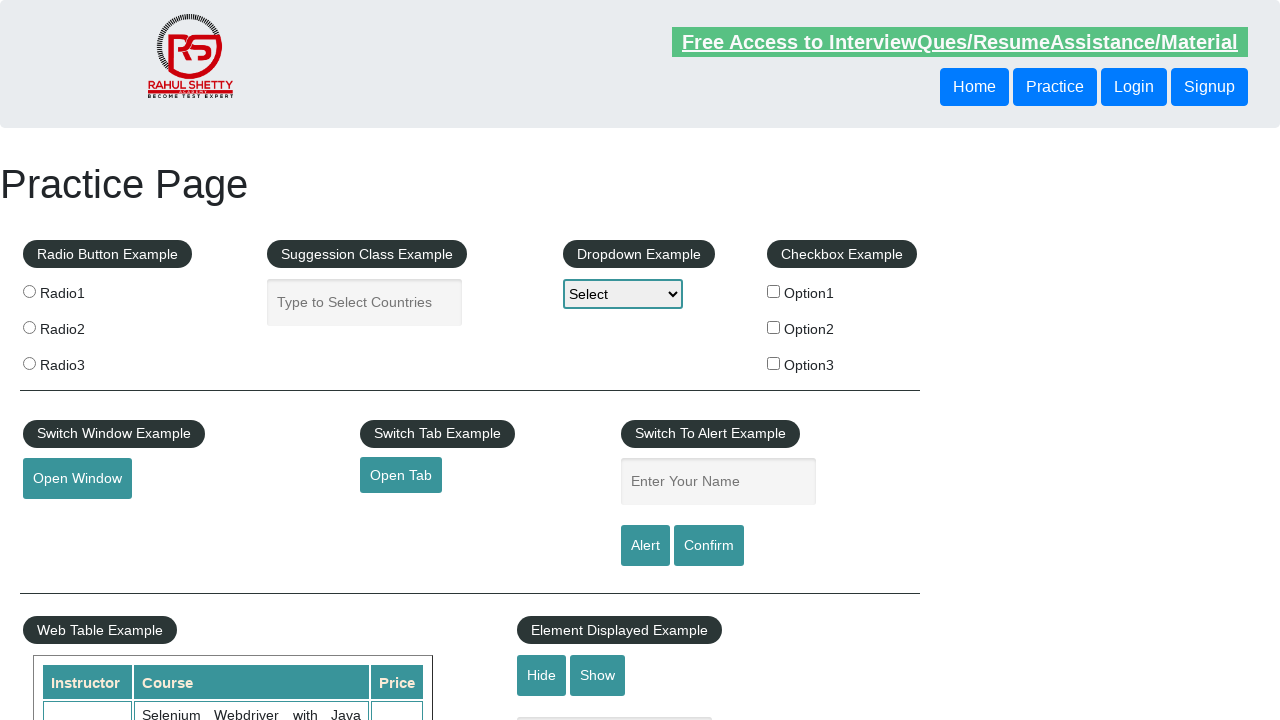

Filled name field with 'Rahul' on #name
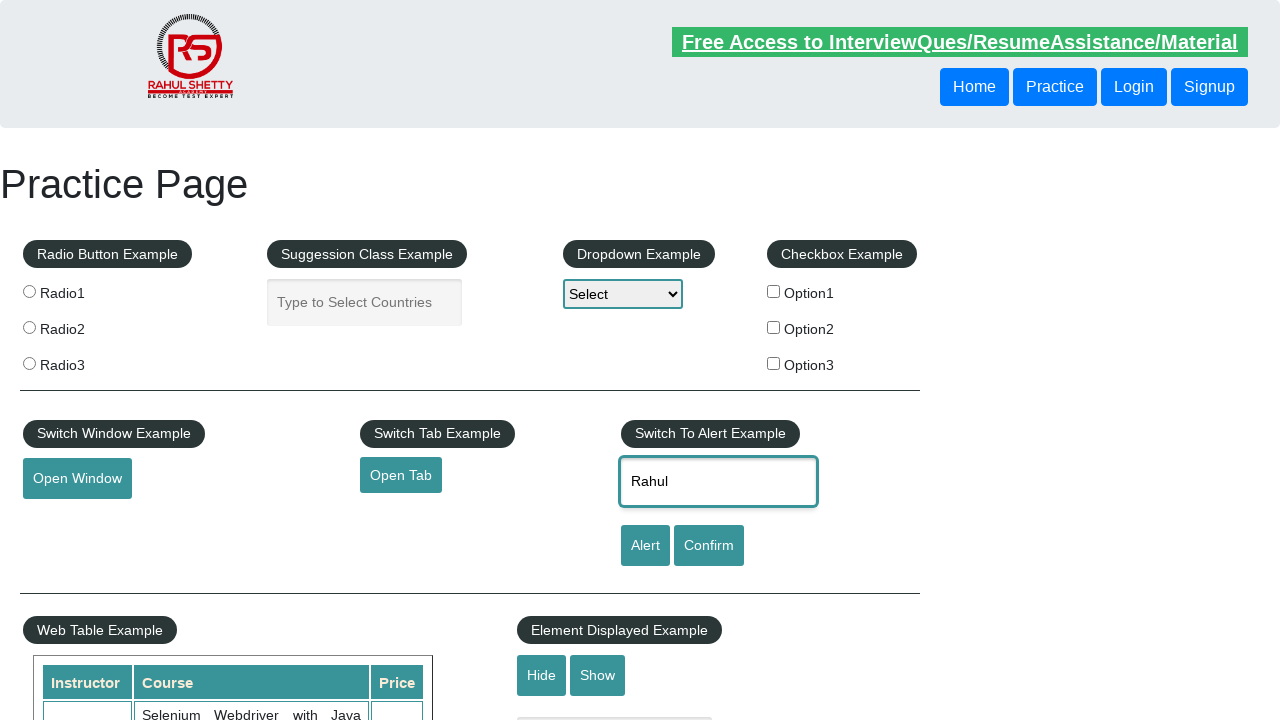

Set up dialog handler to accept simple alert
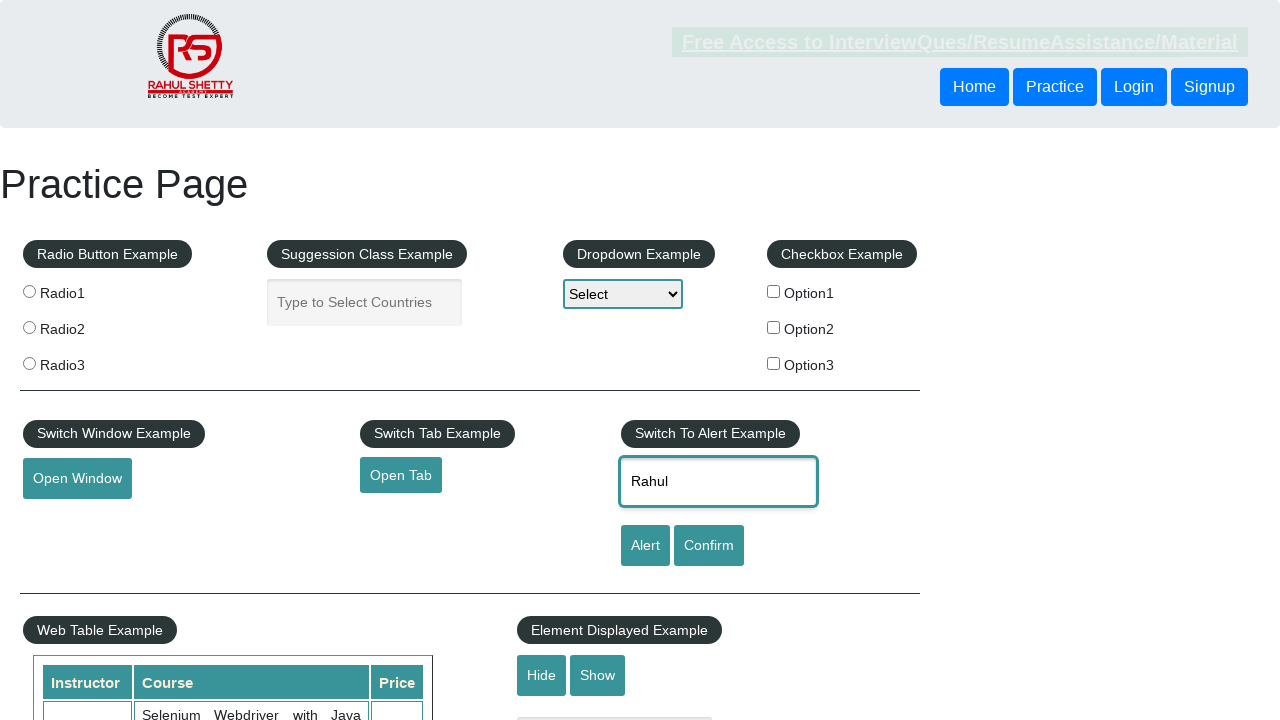

Clicked alert button to trigger simple alert popup at (645, 546) on #alertbtn
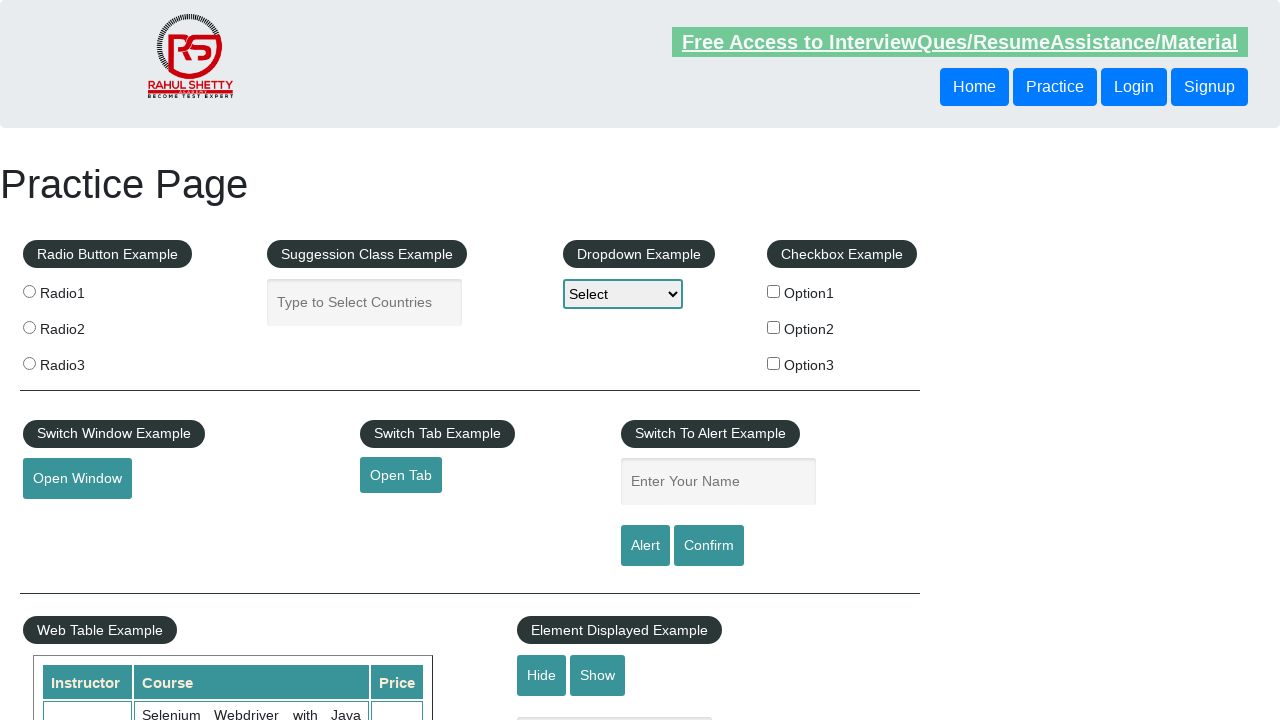

Waited for simple alert to be processed
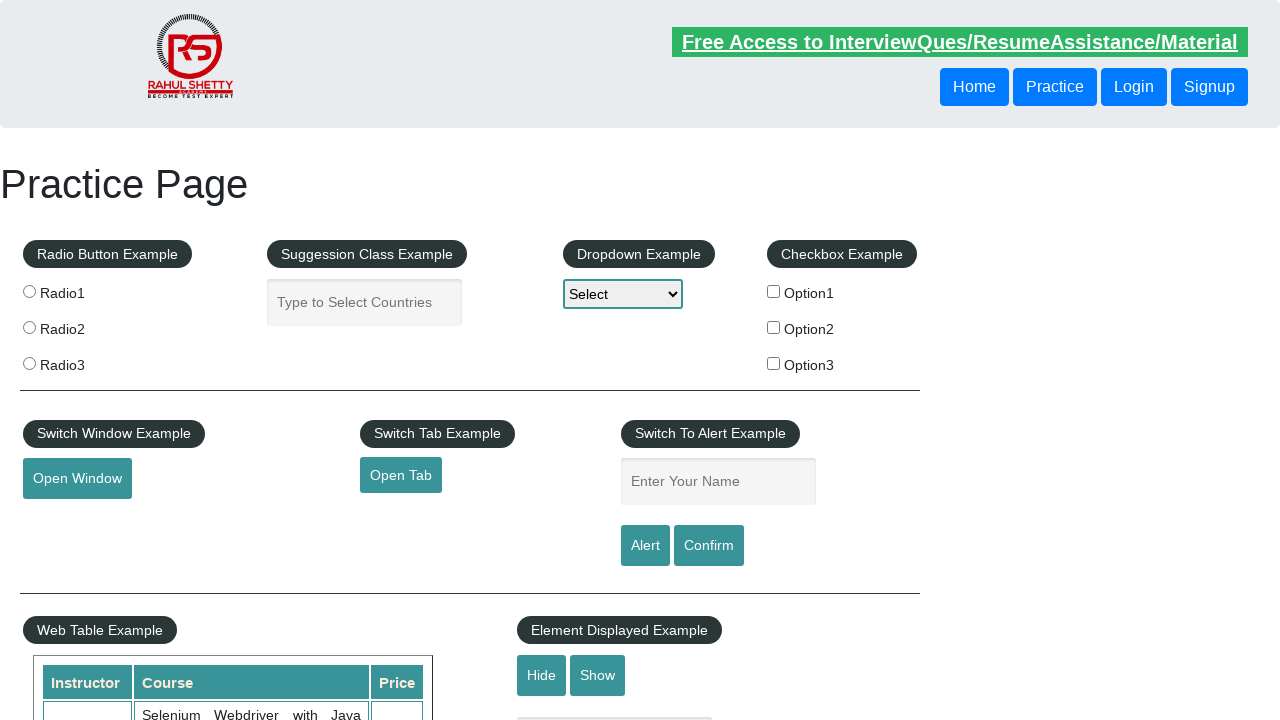

Set up dialog handler to dismiss confirm dialog
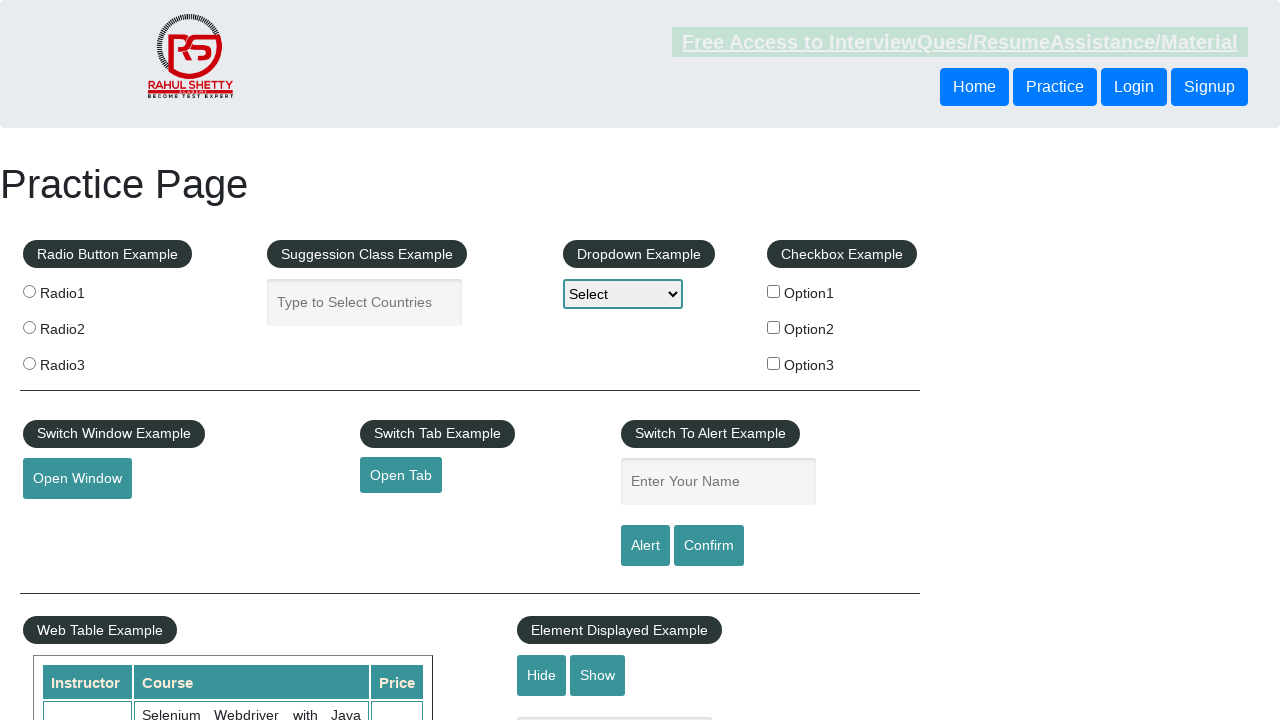

Clicked confirm button to trigger confirm dialog at (709, 546) on #confirmbtn
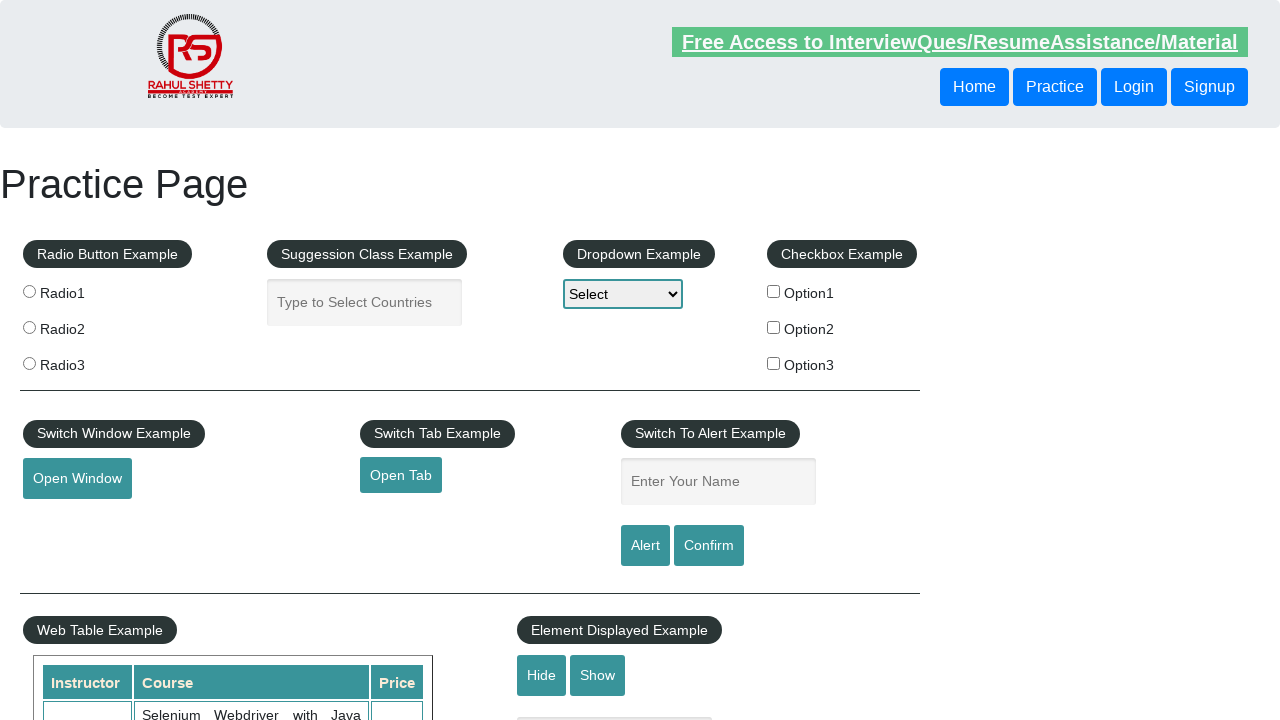

Waited for confirm dialog to be processed
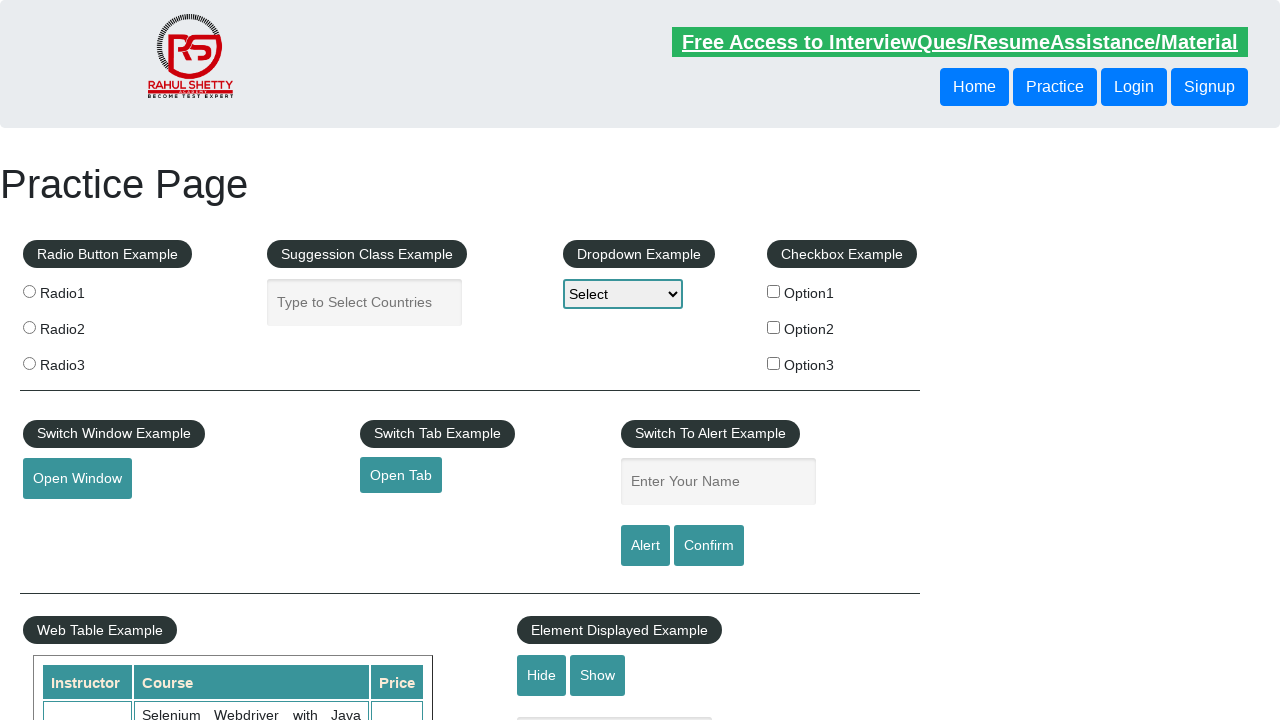

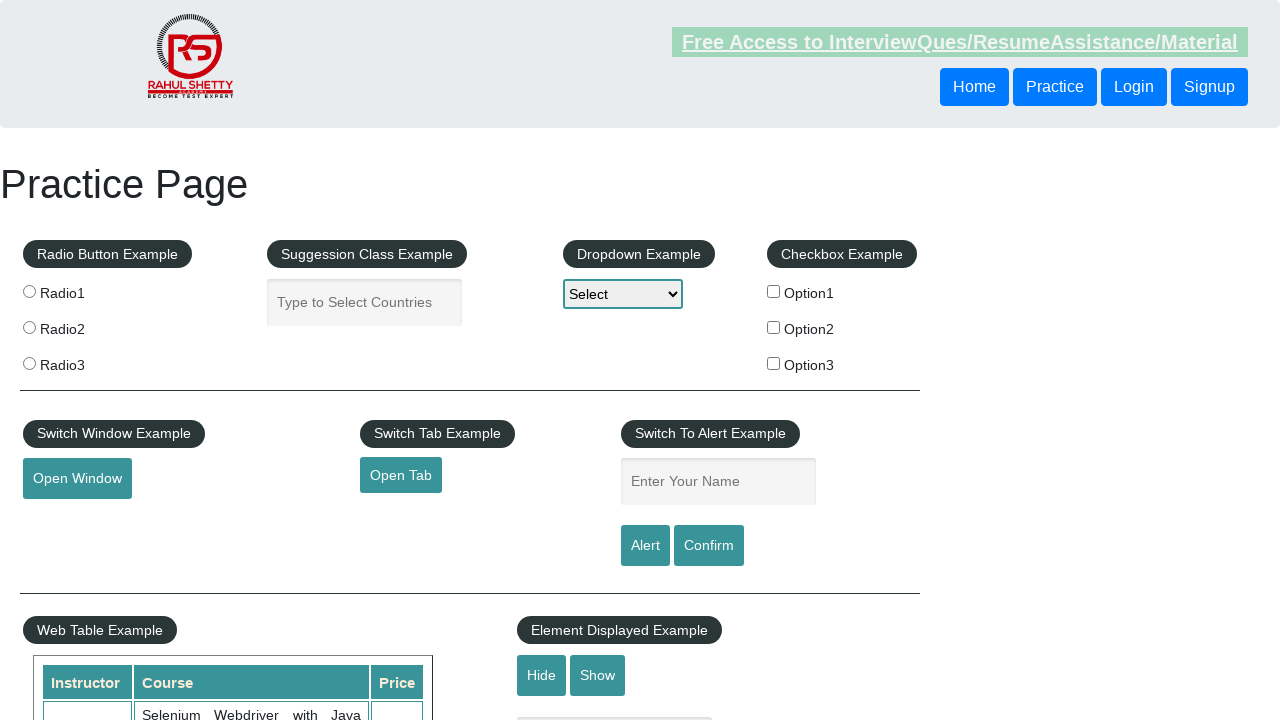